Tests a practice form by checking checkboxes, selecting a gender option, filling password and email fields, submitting the form, then navigating to the Shop page and adding an iPhone X to cart.

Starting URL: https://rahulshettyacademy.com/angularpractice/

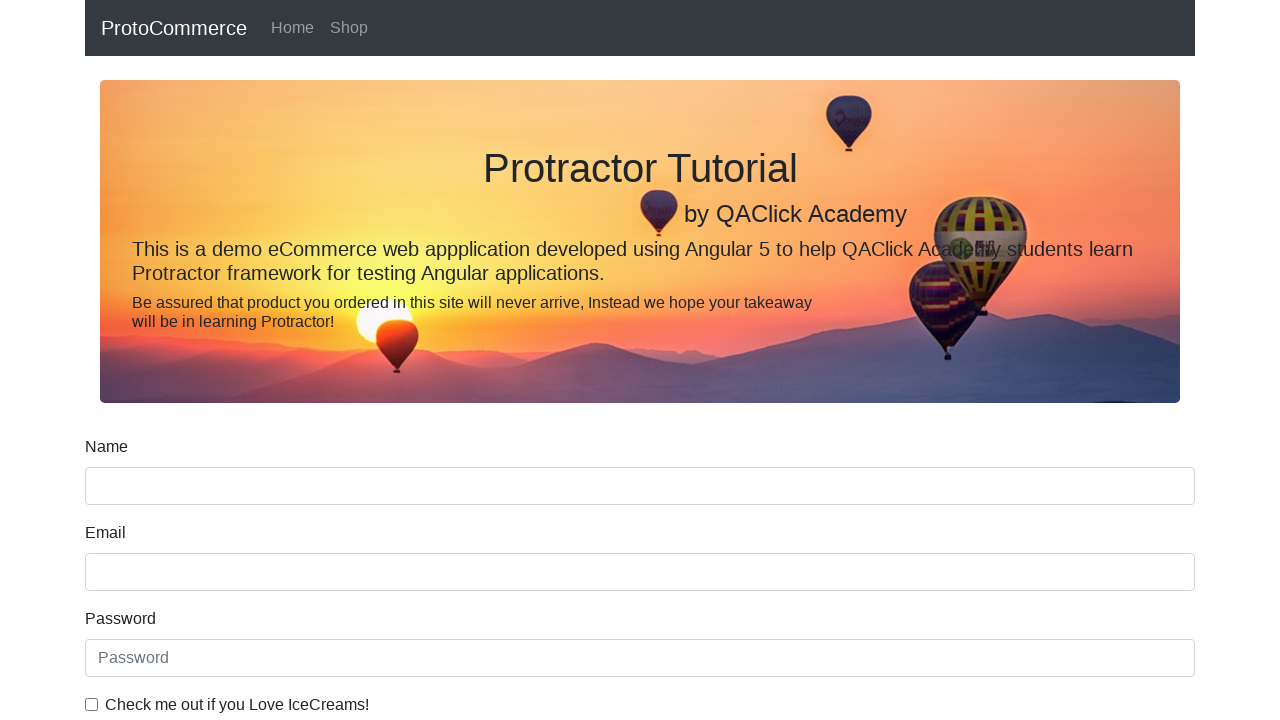

Checked the ice cream checkbox at (92, 704) on internal:label="Check me out if you Love IceCreams!"i
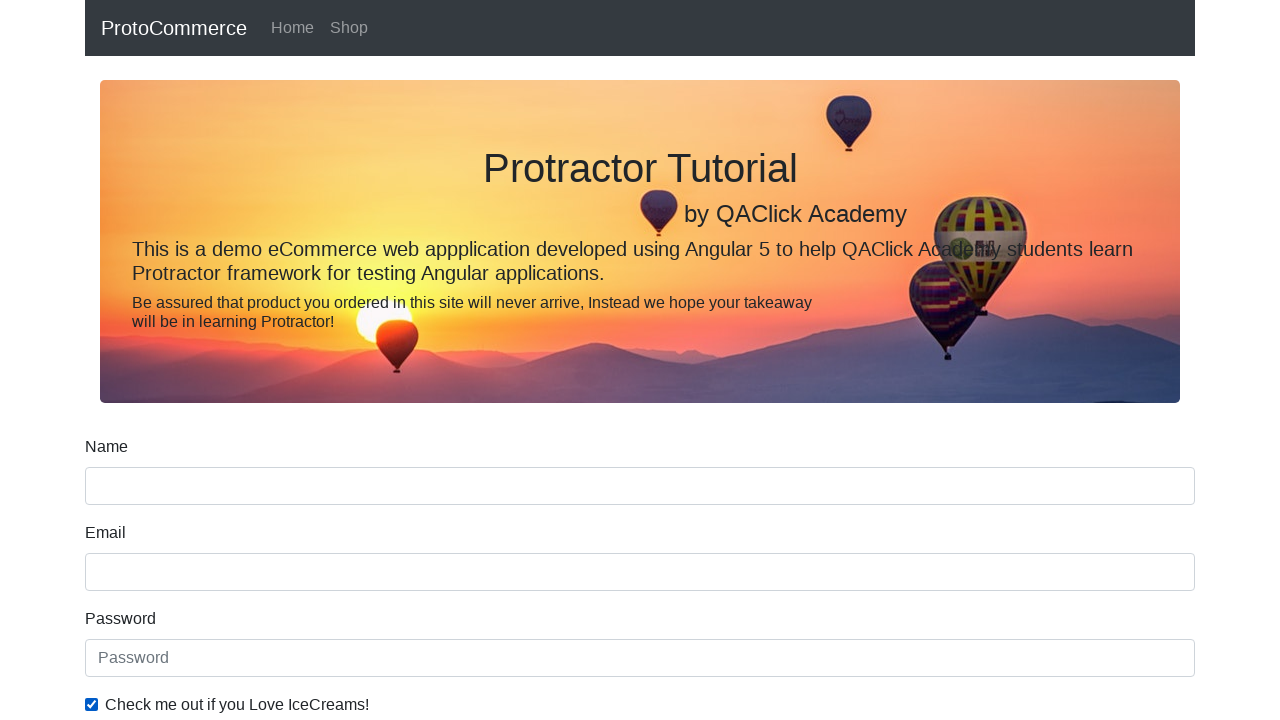

Checked the Employed radio button at (326, 360) on internal:label="Employed"i
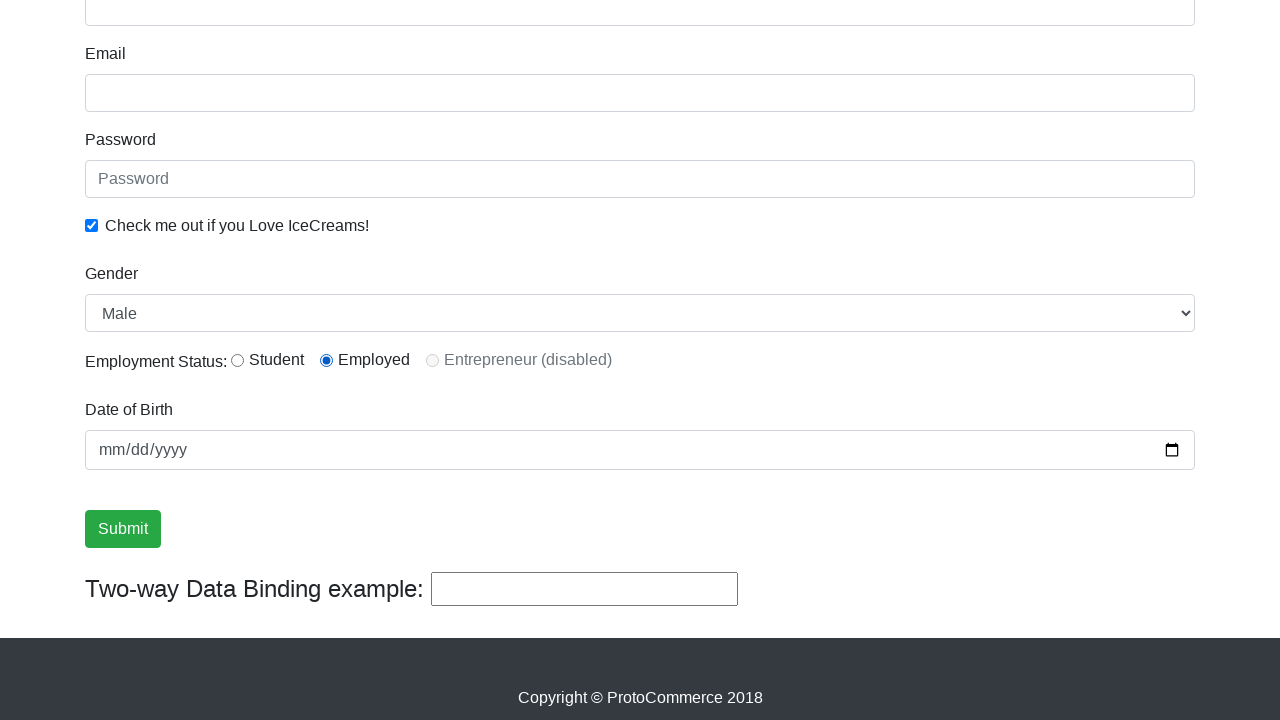

Selected Female from the Gender dropdown on internal:label="Gender"i
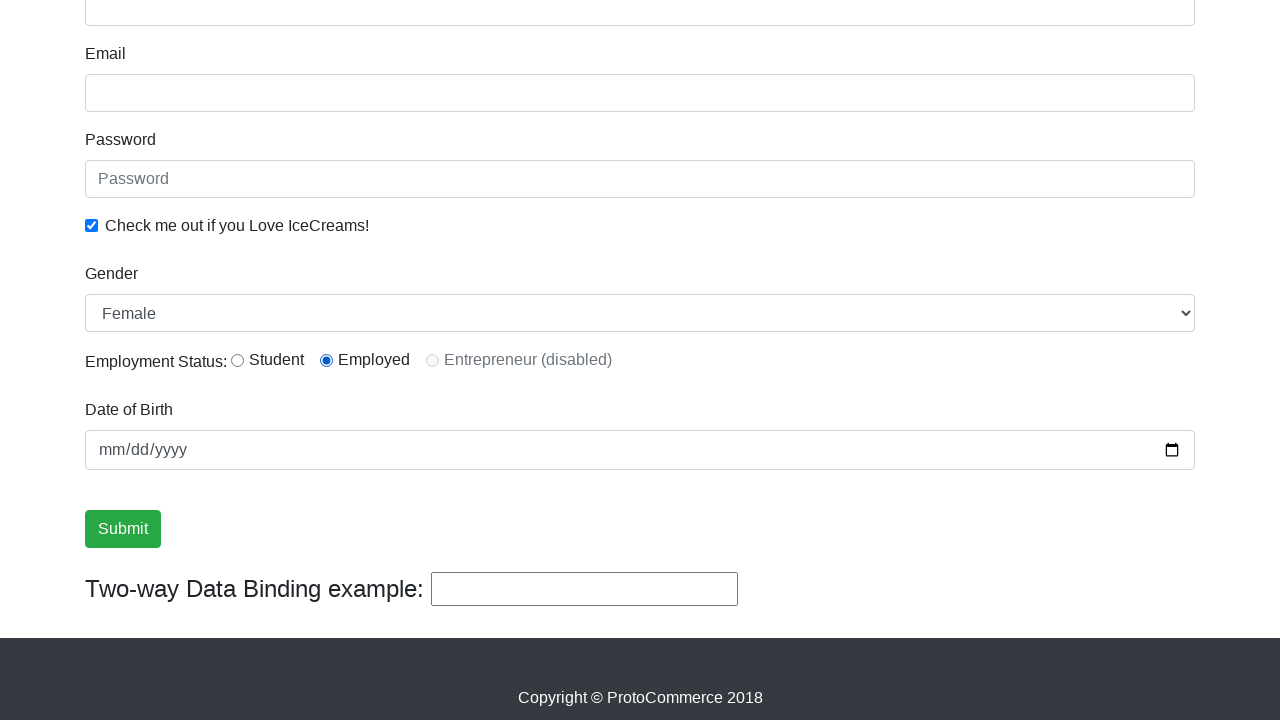

Filled in the password field on internal:label="Password"i
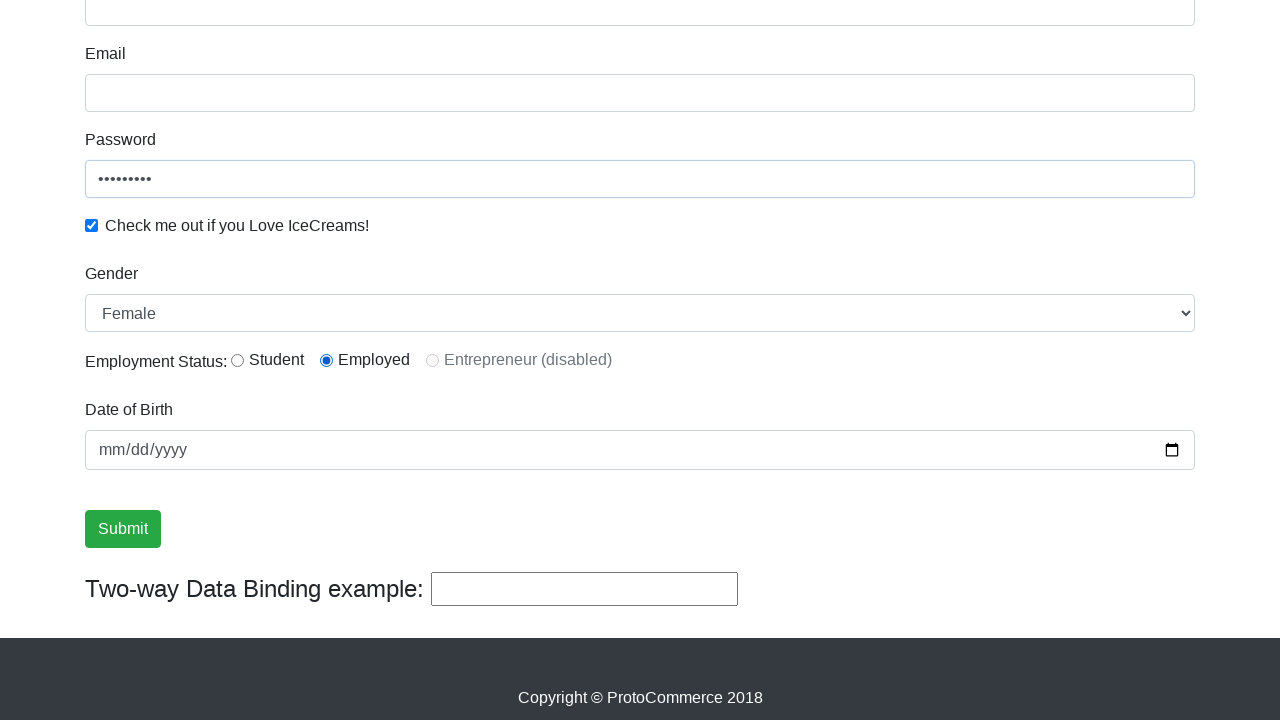

Filled in the email field with naveen.naveen12@gmail.com on [name="email"]
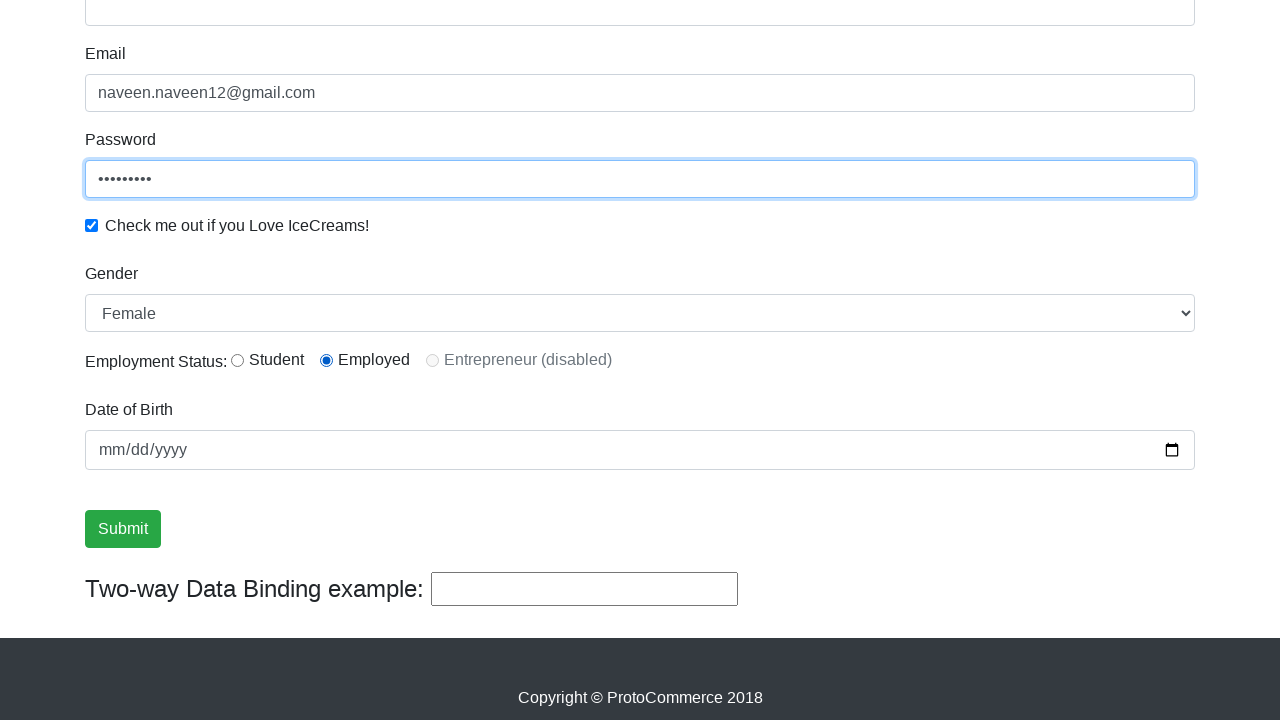

Clicked the Submit button at (123, 529) on internal:role=button[name="Submit"i]
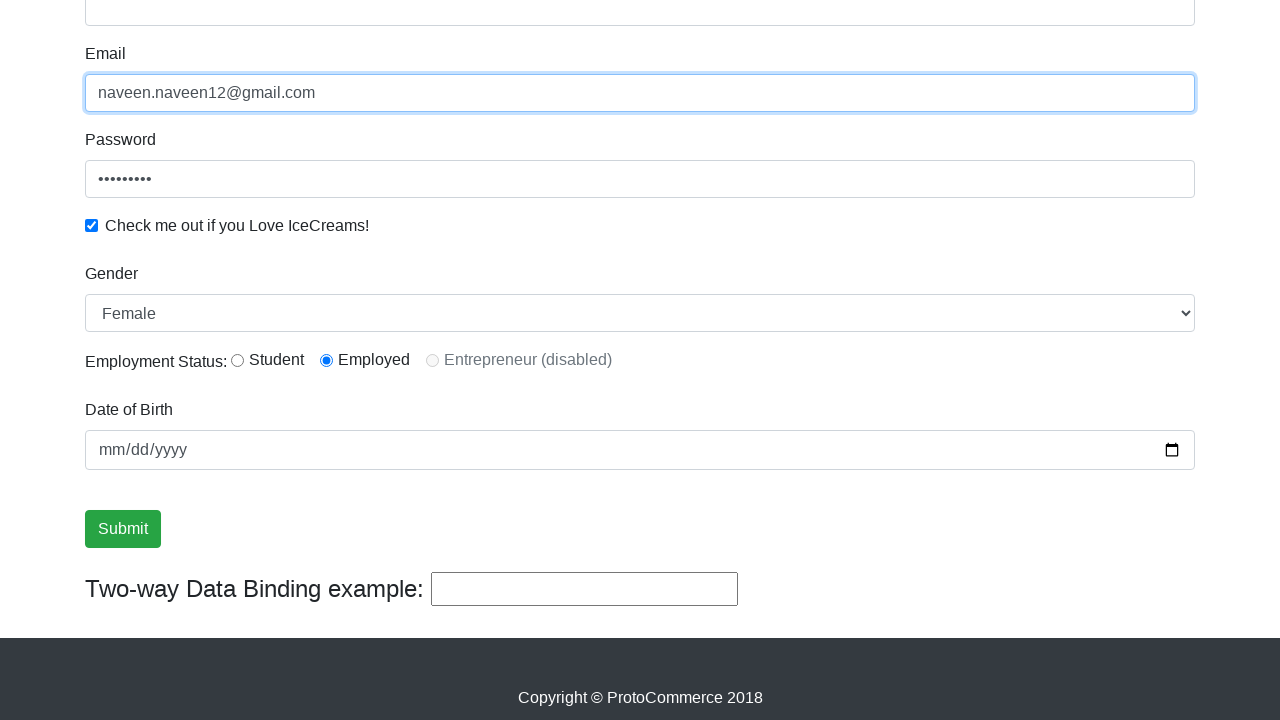

Clicked on the success message to verify form submission at (640, 360) on internal:text="Success! The Form has been submitted successfully!."i
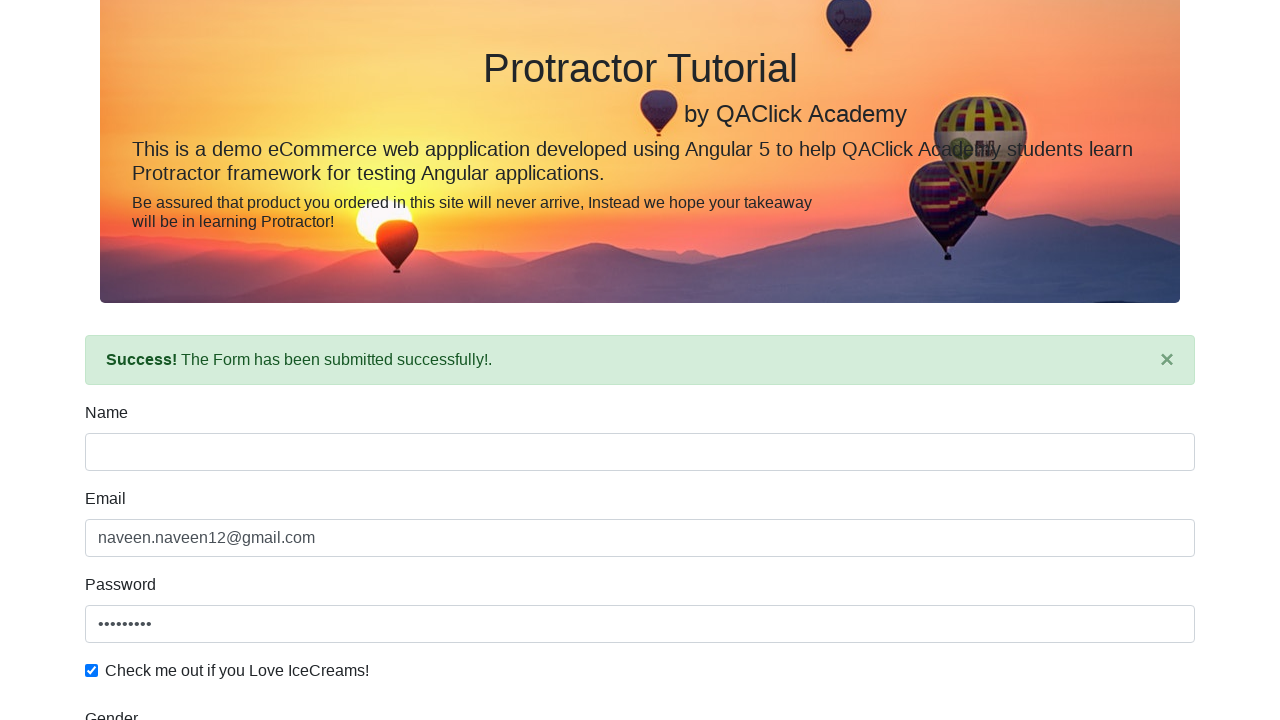

Navigated to the Shop page at (349, 28) on internal:role=link[name="Shop"i]
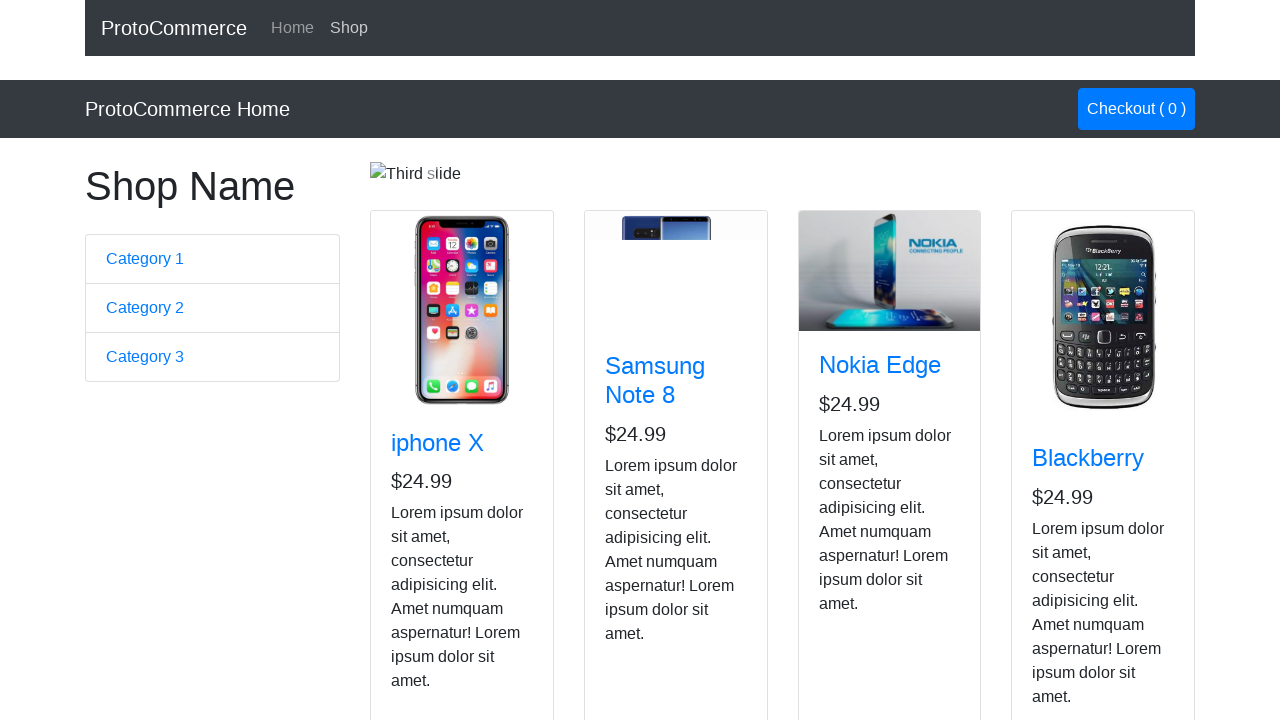

Added iPhone X to cart at (427, 528) on app-card >> internal:has-text="iphone X"i >> internal:role=button
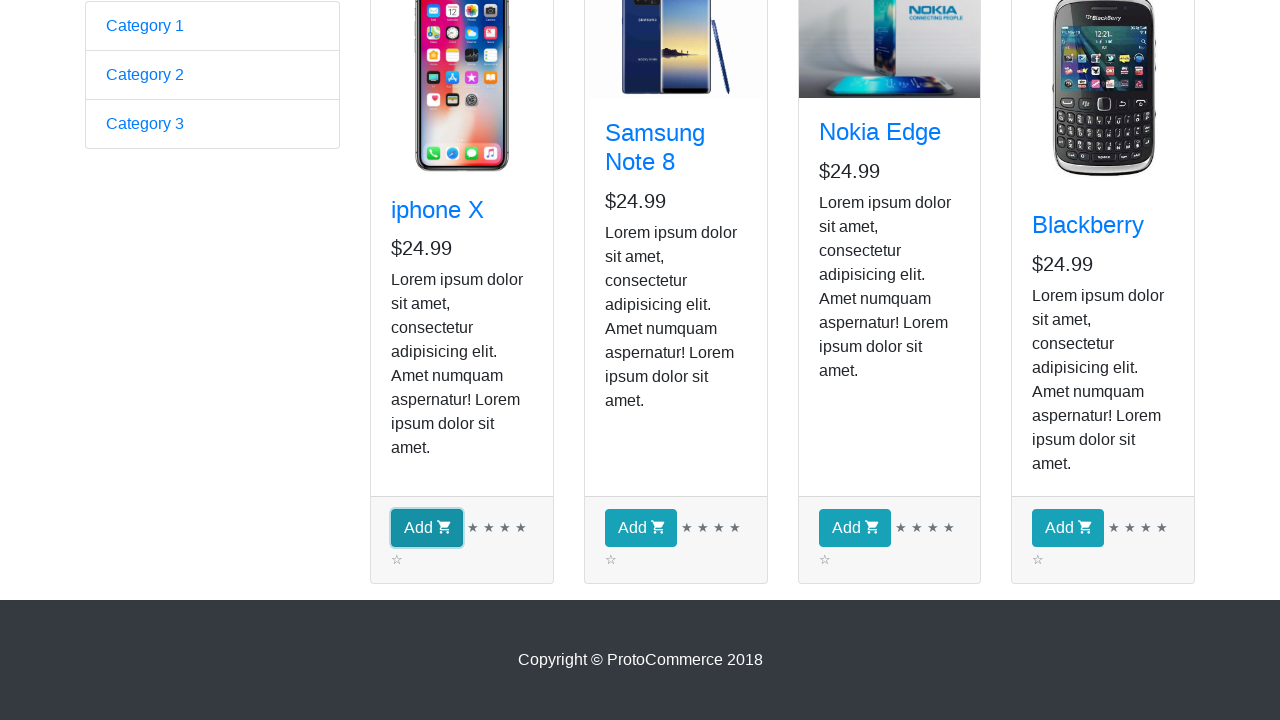

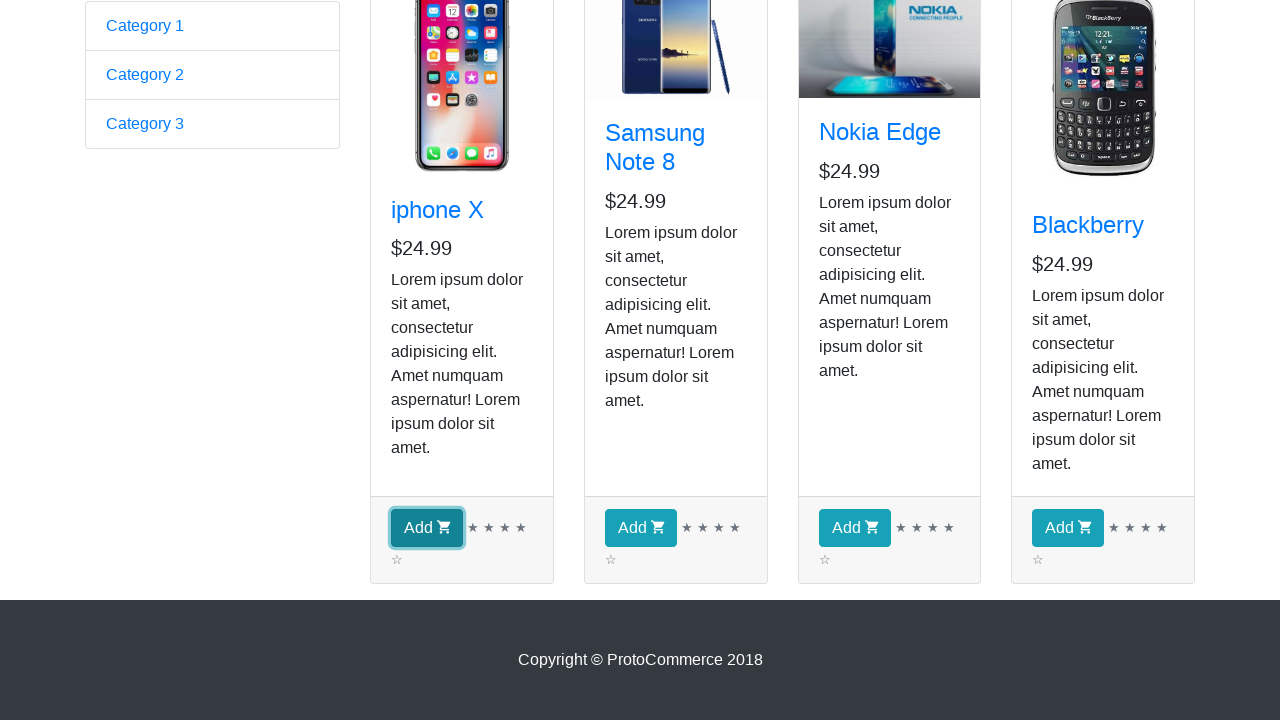